Tests JavaScript alert handling by clicking a button that triggers a JS alert, accepting the alert, and verifying the result message is displayed correctly.

Starting URL: https://the-internet.herokuapp.com/javascript_alerts

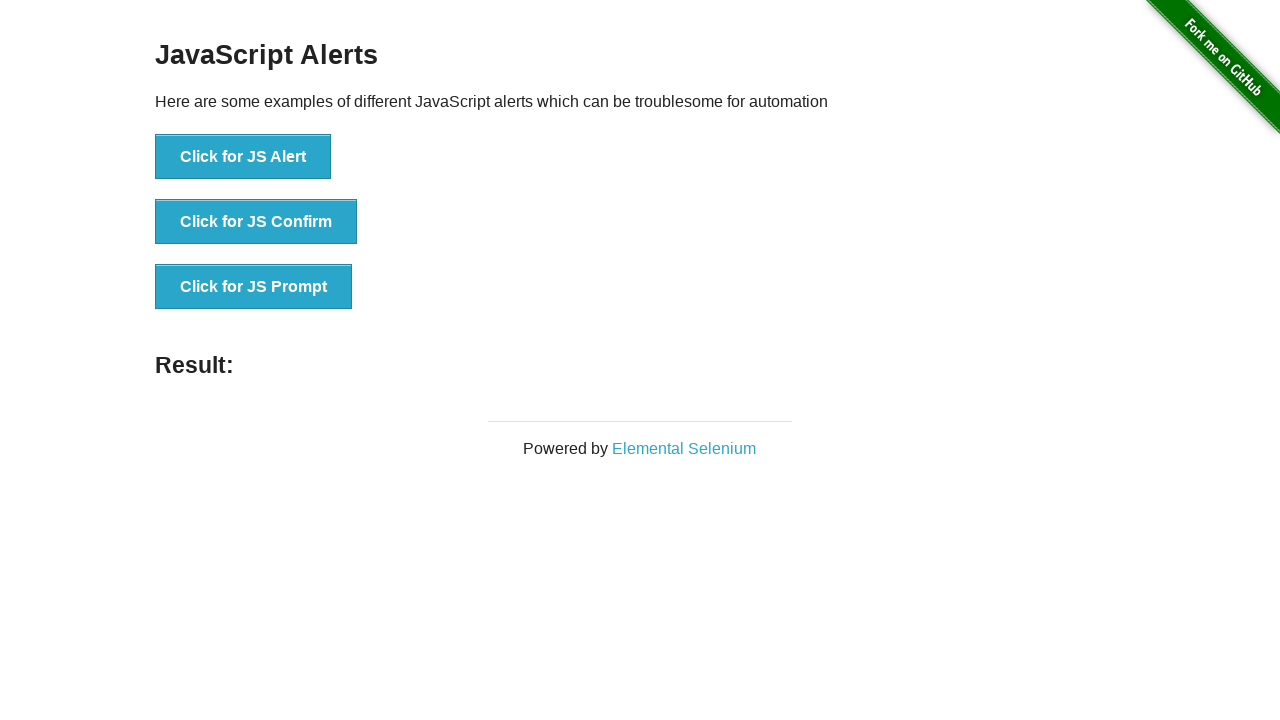

Clicked the JS Alert button to trigger alert at (243, 157) on xpath=//button[@onclick='jsAlert()']
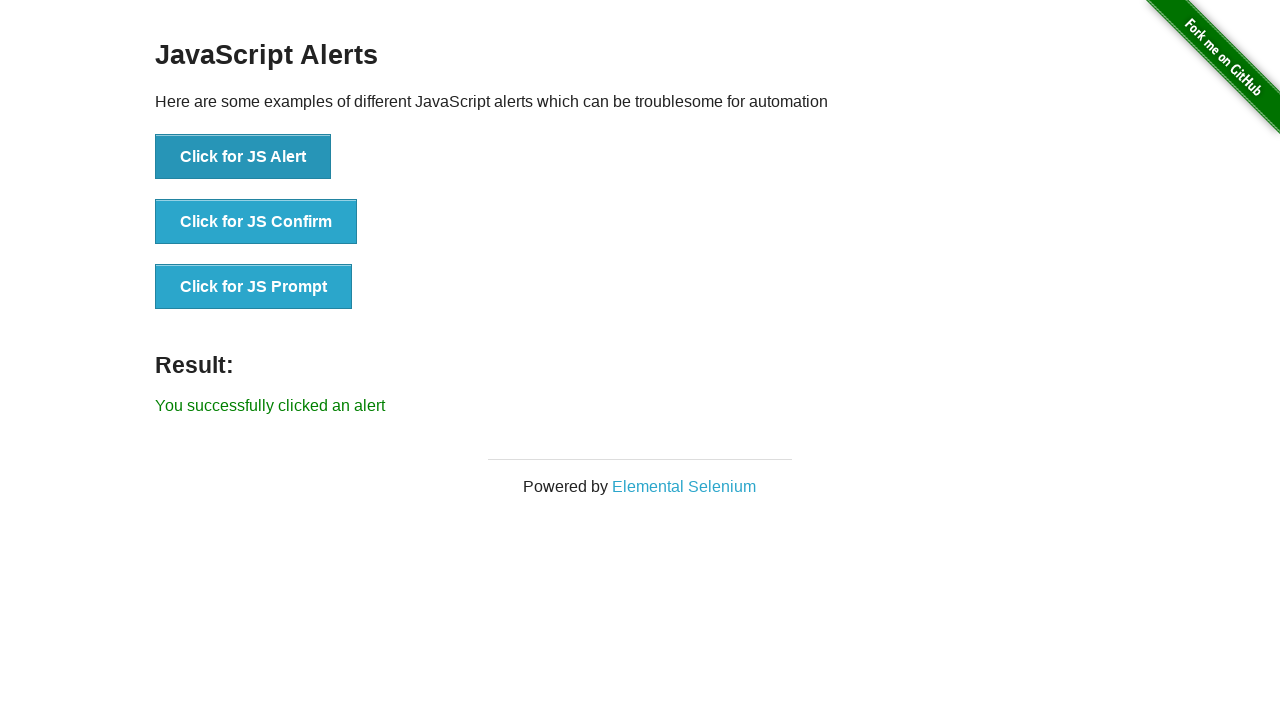

Set up dialog handler to accept alerts
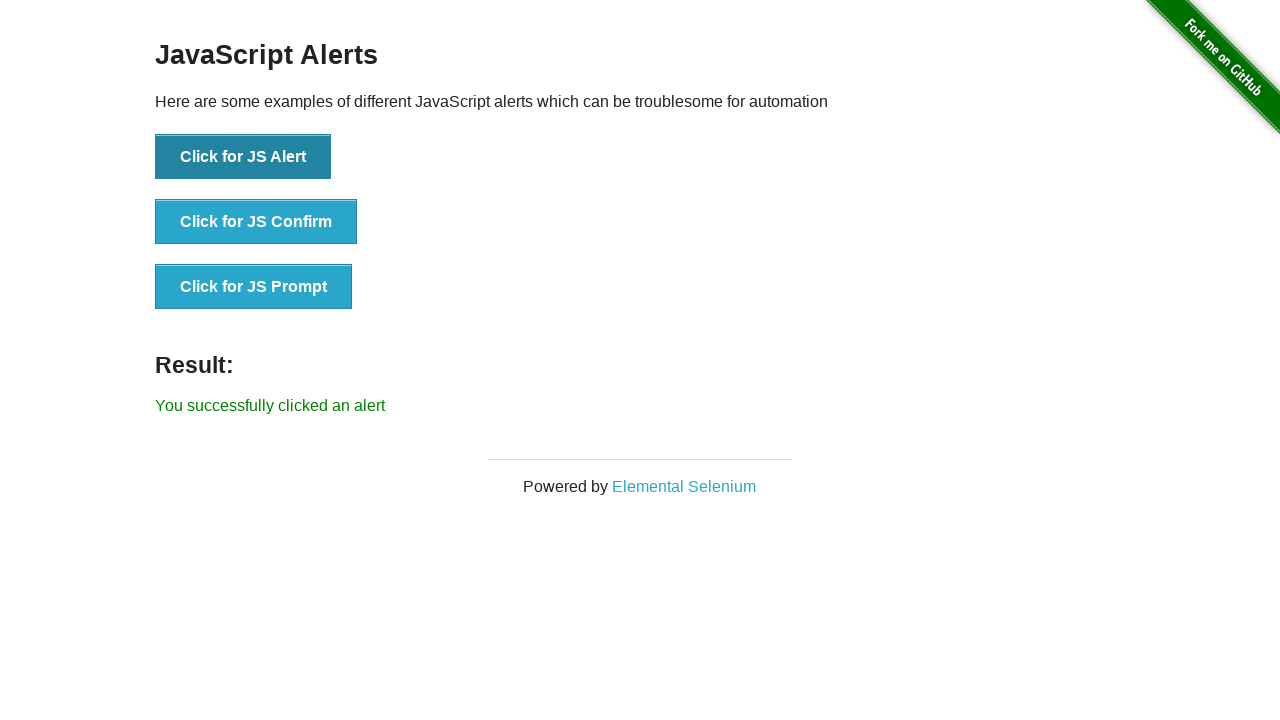

Registered custom dialog handler to validate and accept alert message
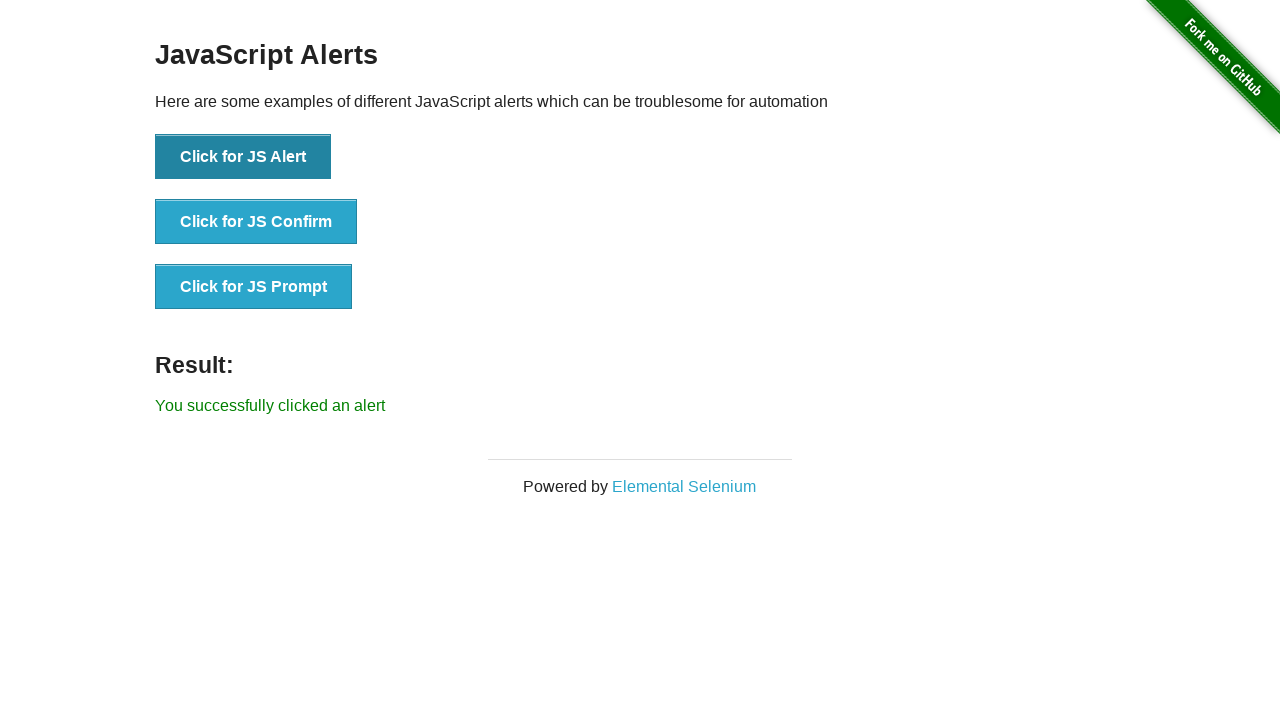

Clicked JS Alert button to trigger the alert dialog at (243, 157) on xpath=//button[@onclick='jsAlert()']
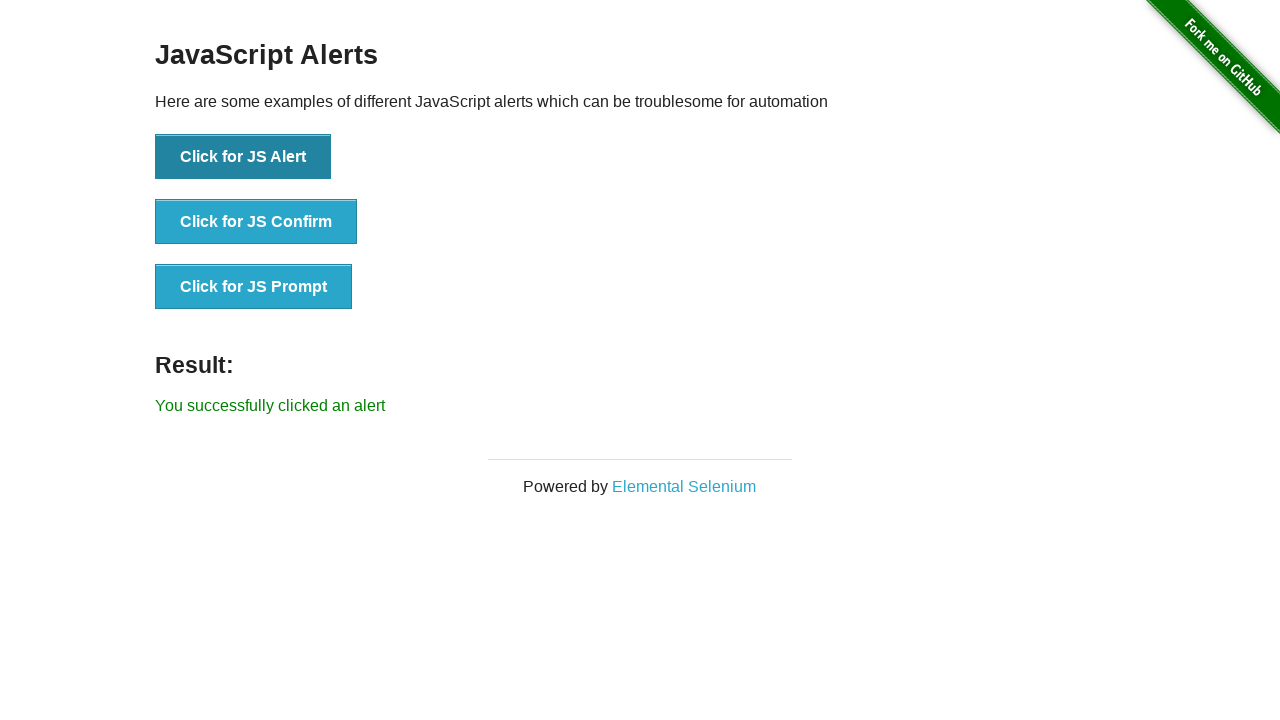

Waited for result text to appear on page
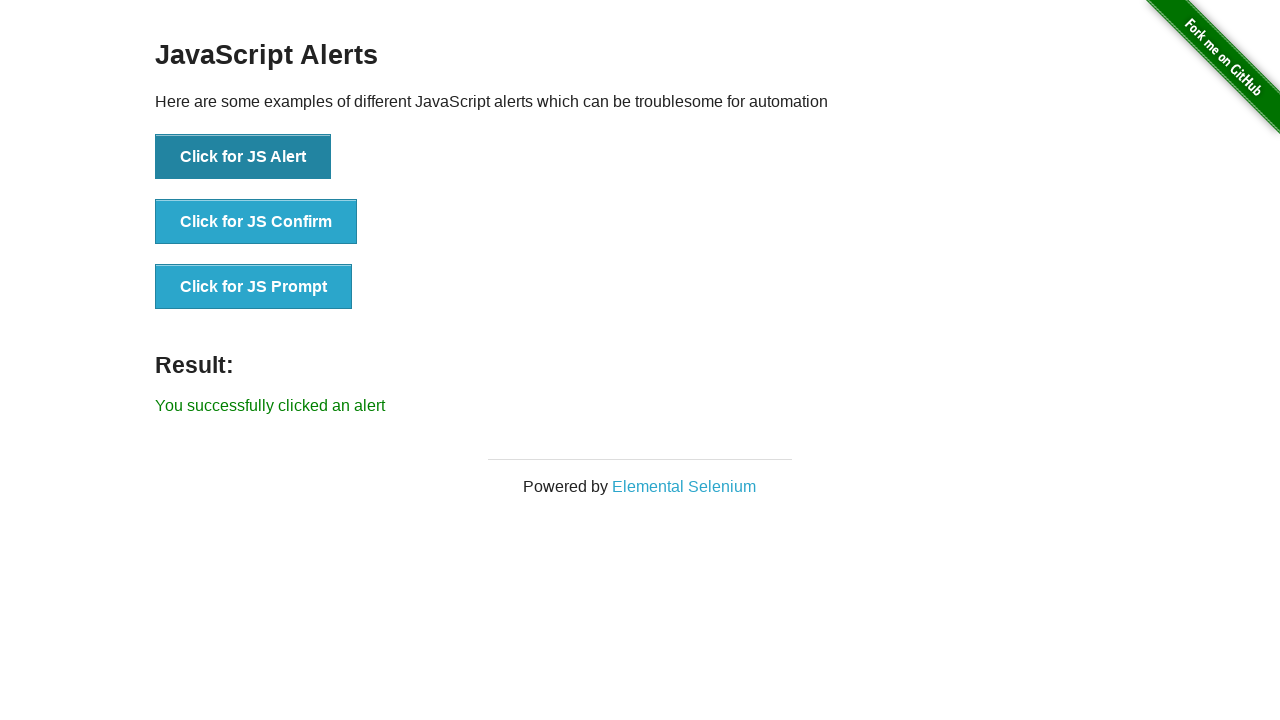

Retrieved result text from page
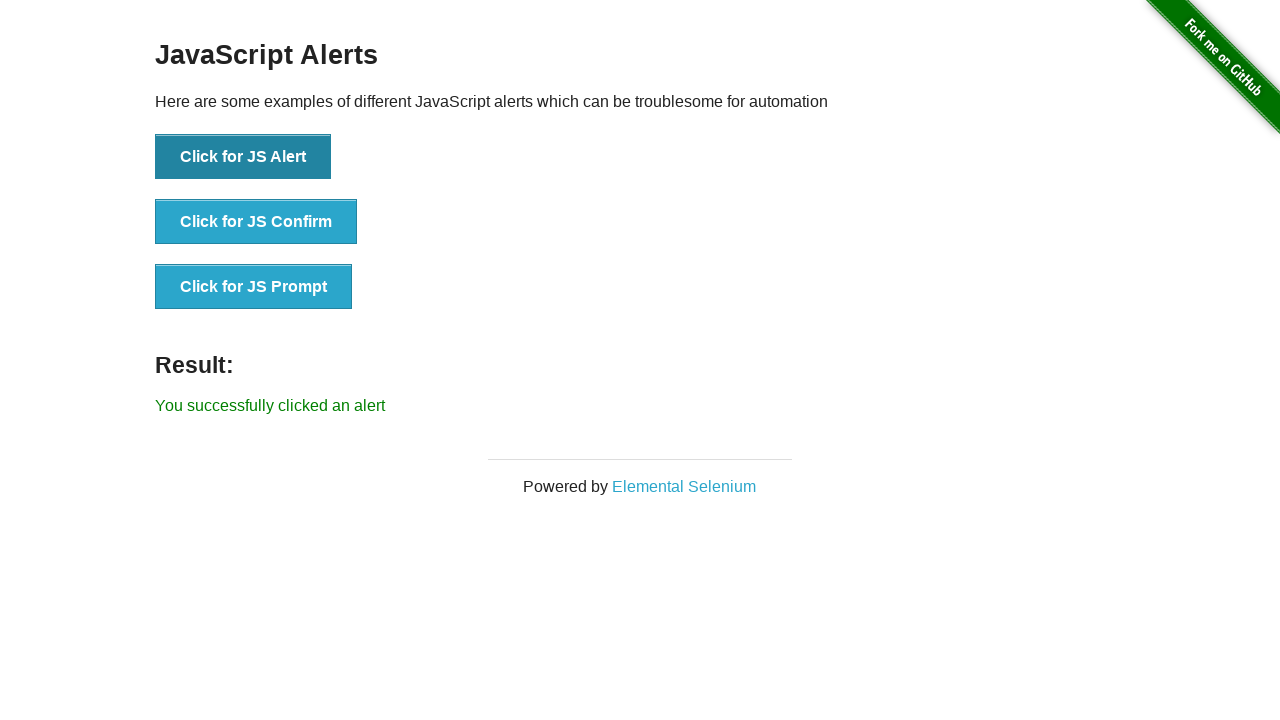

Verified result text matches expected message 'You successfully clicked an alert'
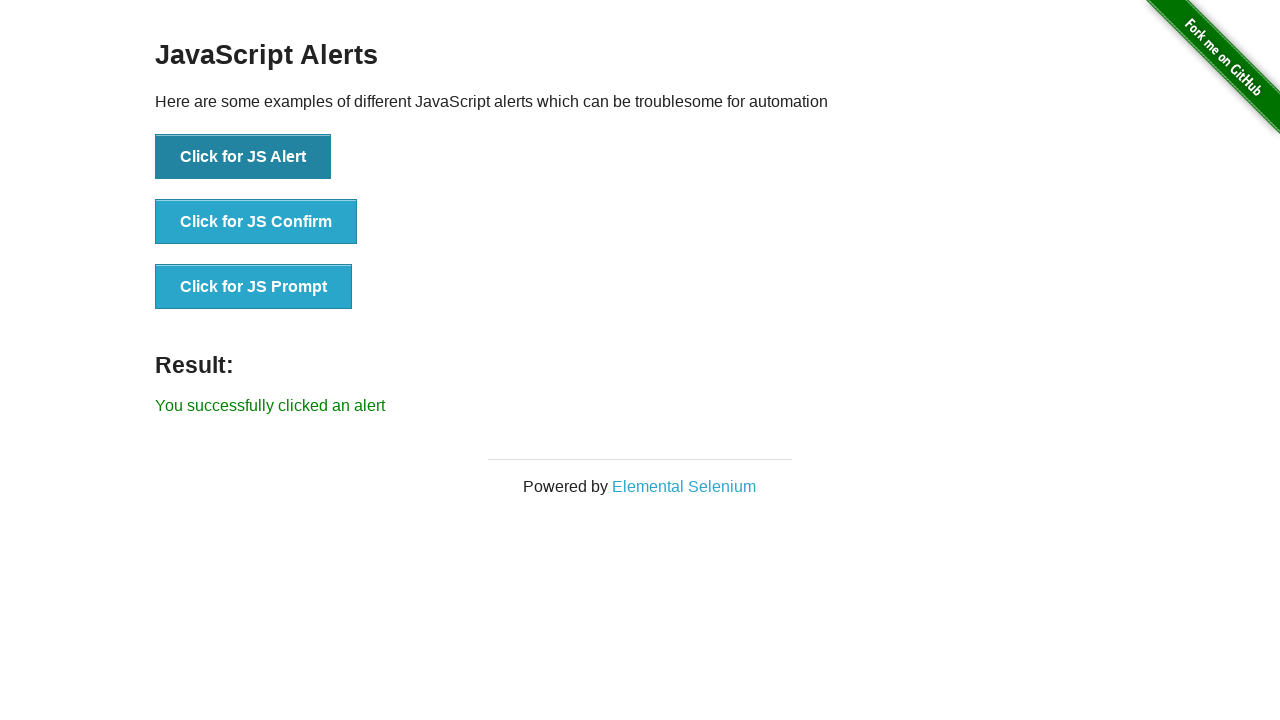

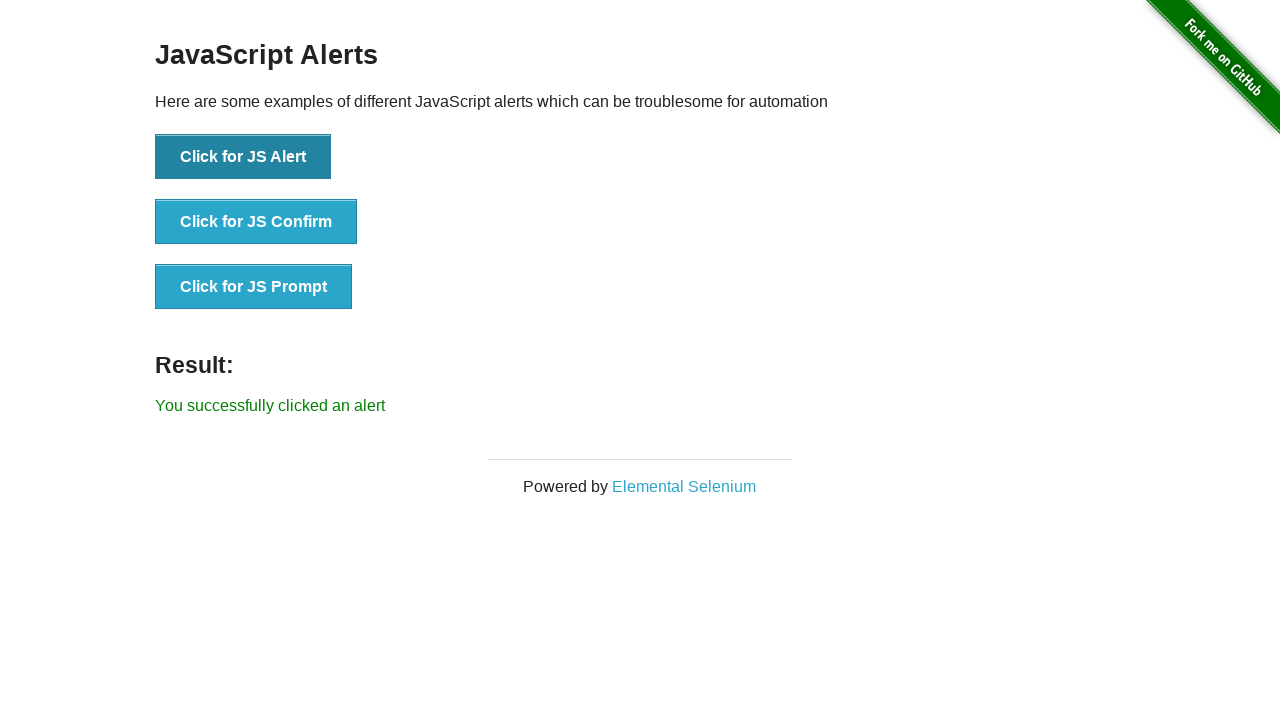